Tests confirming edit by pressing Tab at All filter.

Starting URL: https://todomvc4tasj.herokuapp.com/

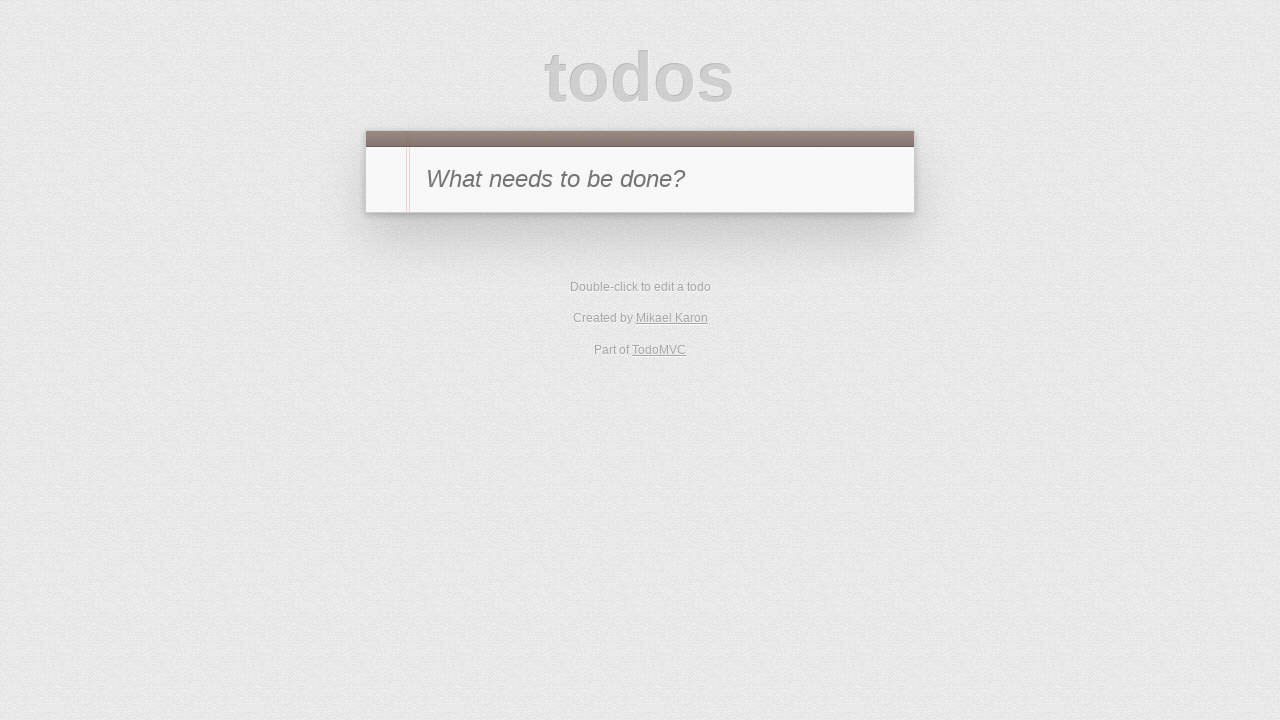

Set up active task via localStorage
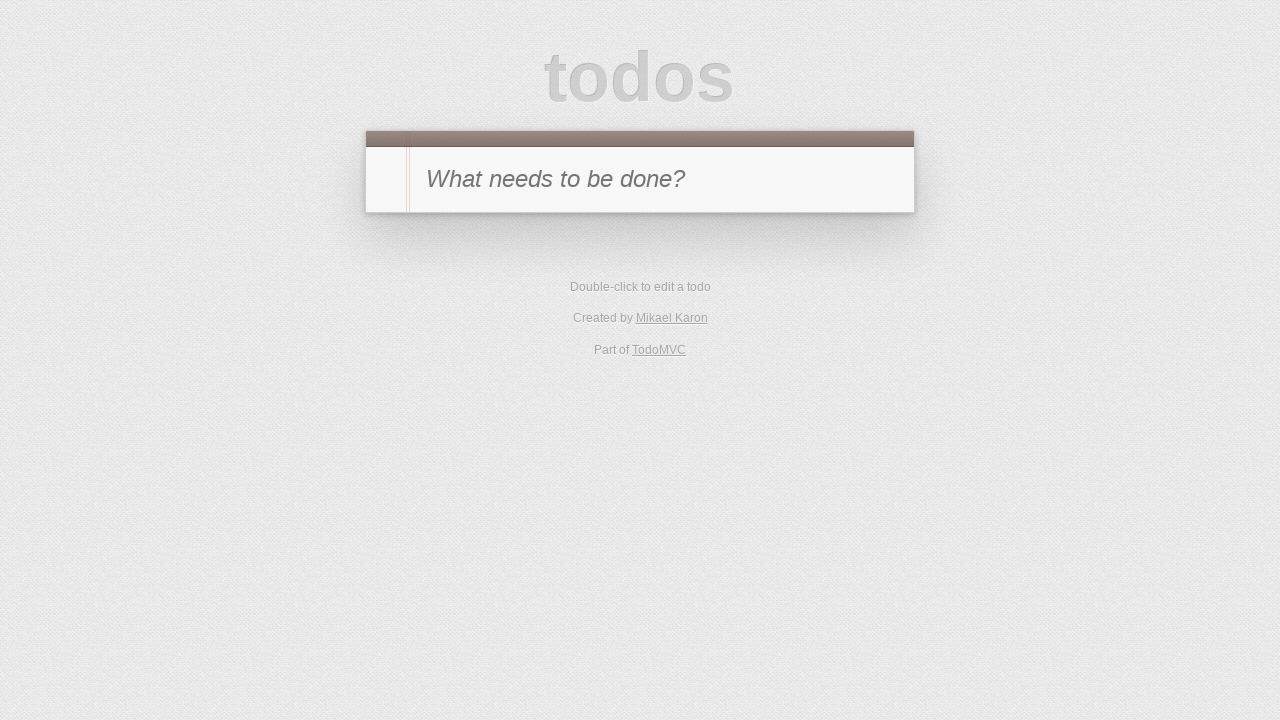

Reloaded page to load task from localStorage
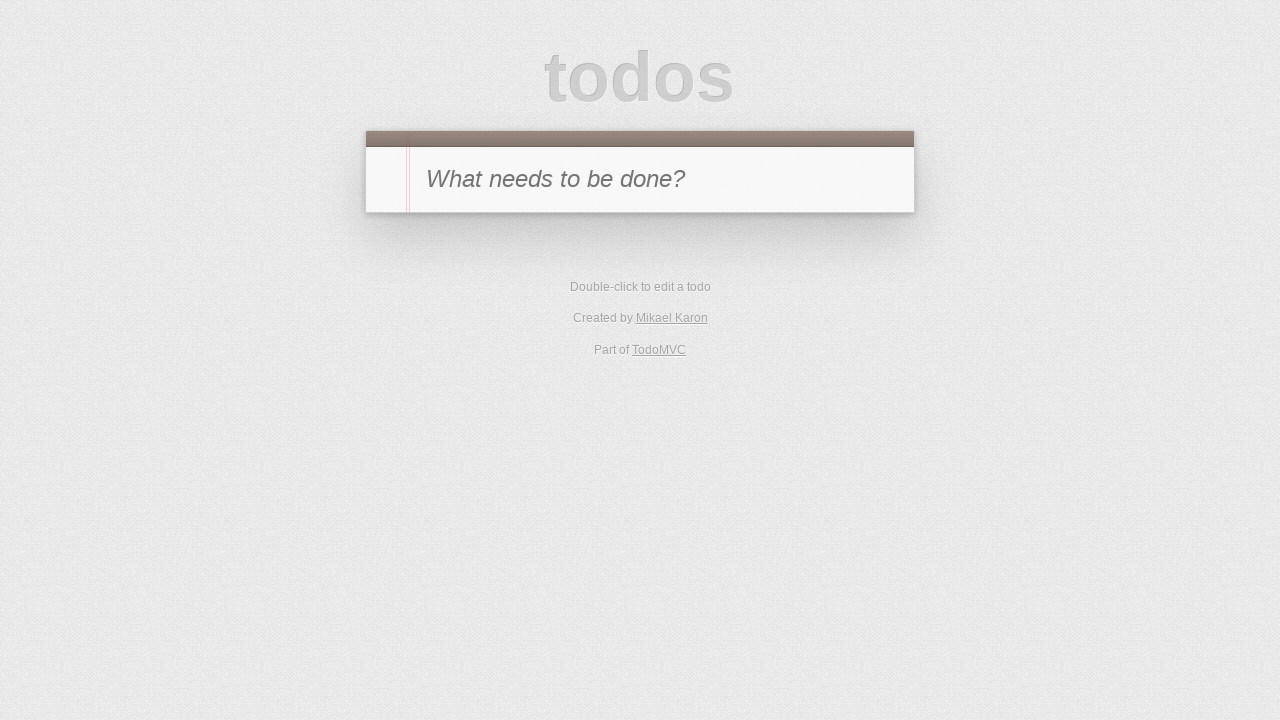

Double-clicked task to enter edit mode at (640, 242) on #todo-list li:has-text('1')
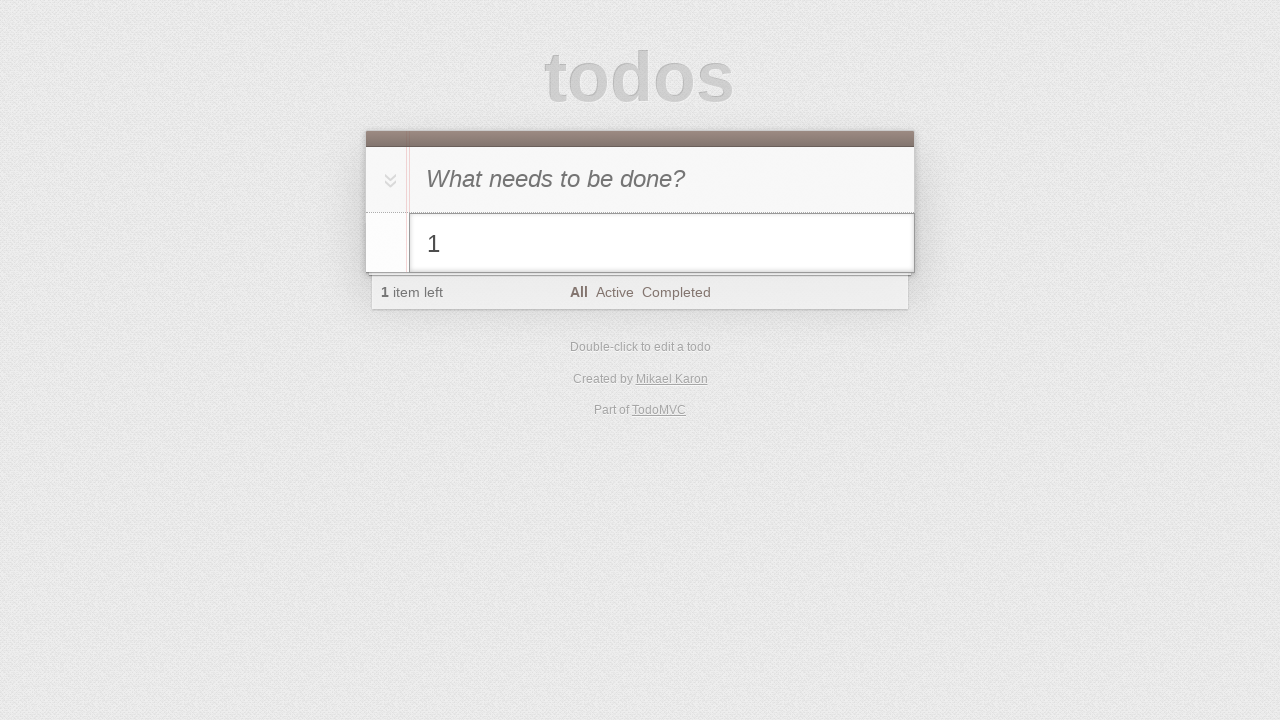

Filled edit field with '1 edited' on #todo-list li.editing .edit
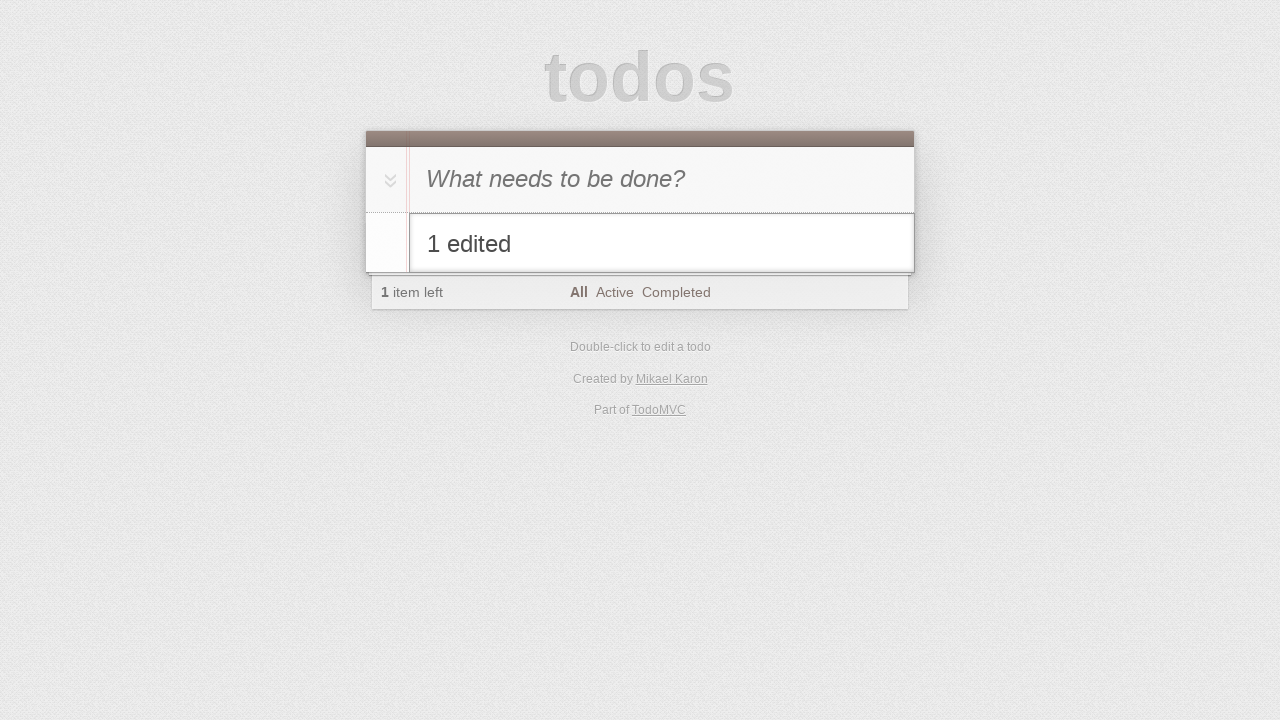

Pressed Tab key to confirm edit at All filter on #todo-list li.editing .edit
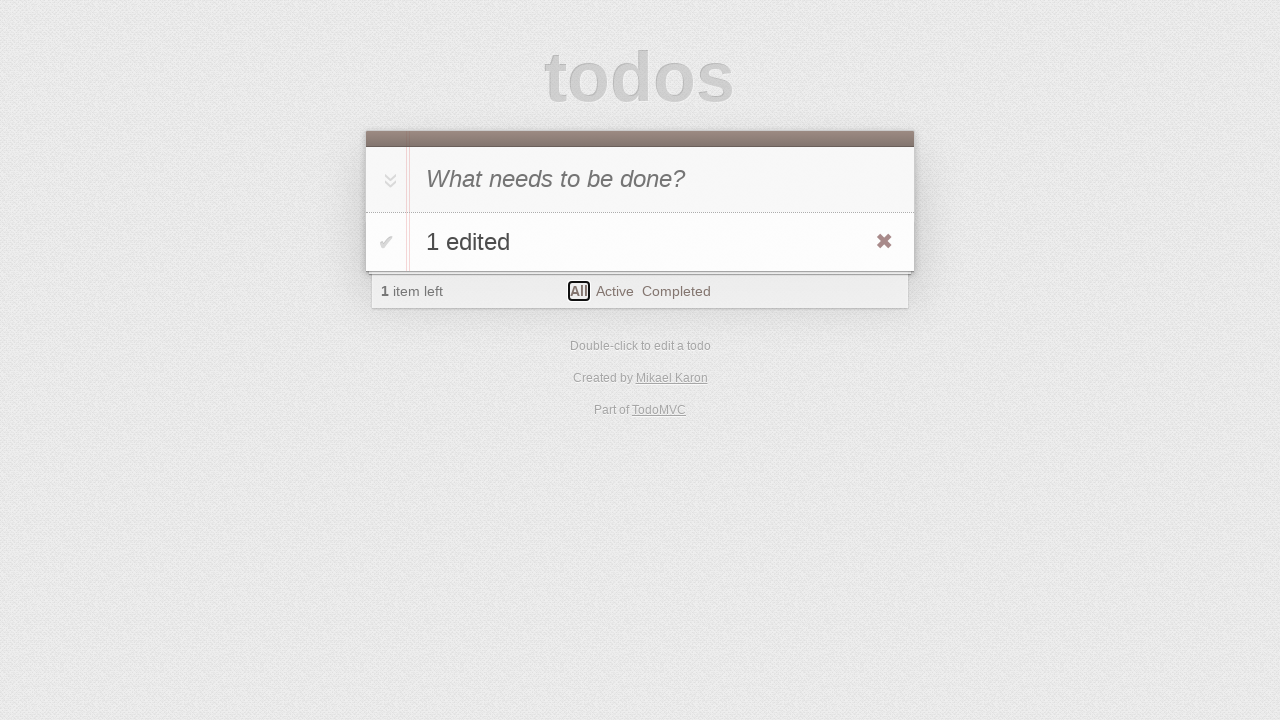

Verified task was edited successfully - '1 edited' appears in task list
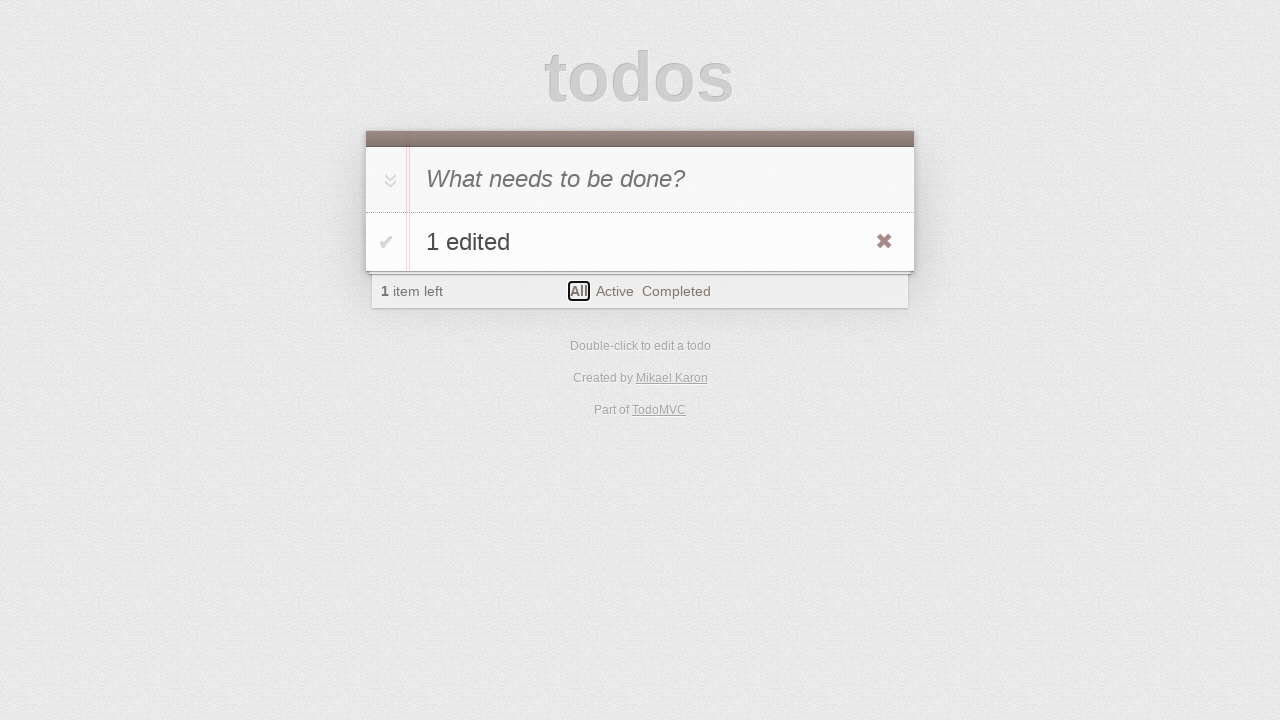

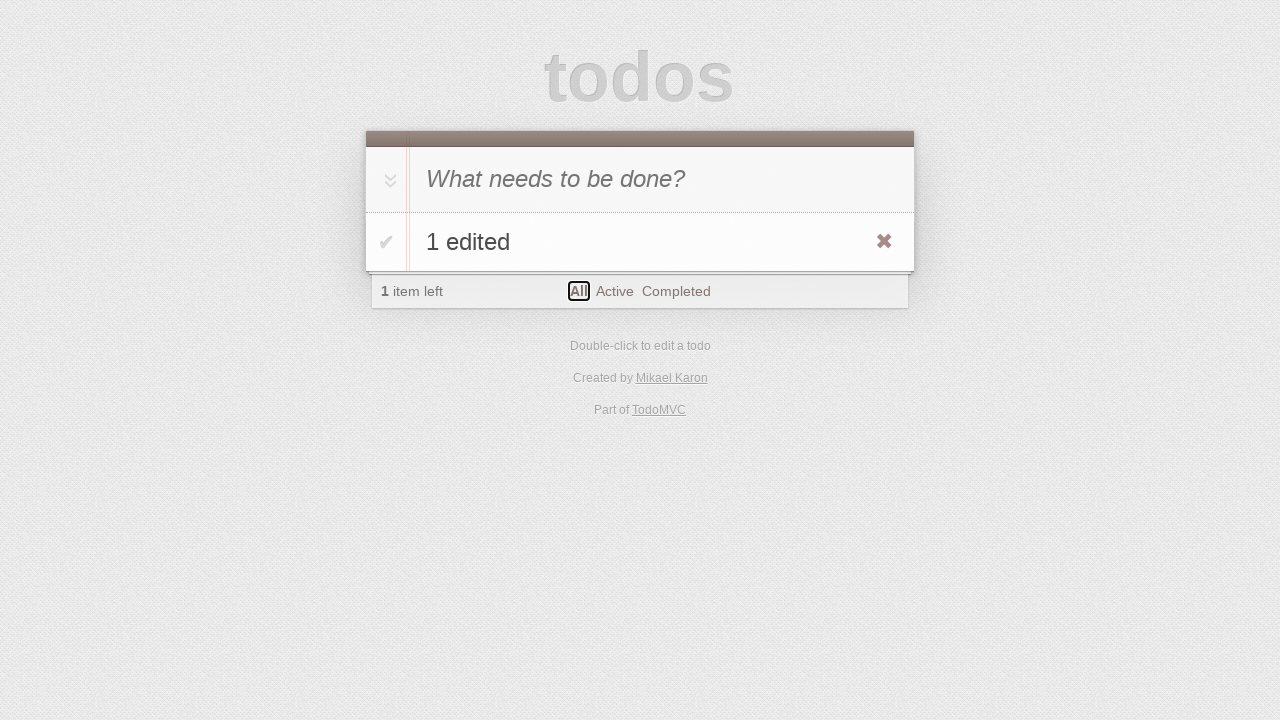